Navigates to the DemoQA homepage and clicks on the Forms tile to access the Forms section

Starting URL: https://demoqa.com

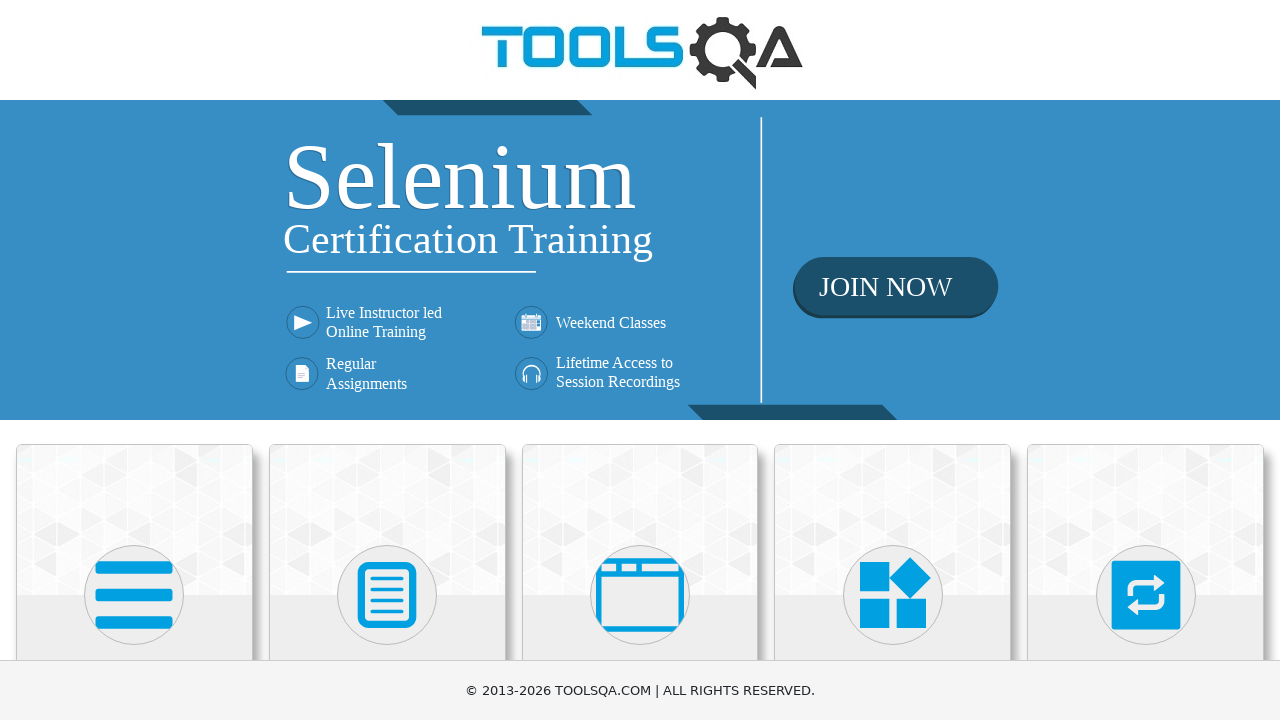

Navigated to DemoQA homepage
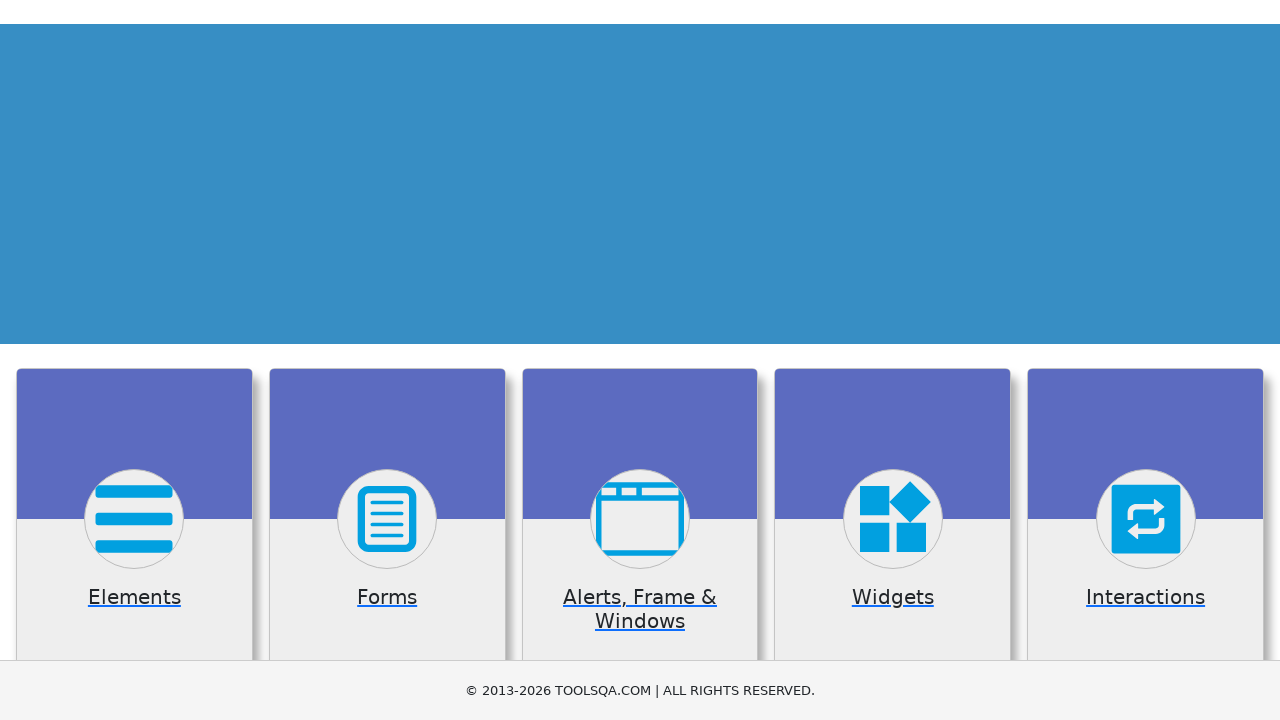

Clicked on the Forms tile at (387, 360) on xpath=//h5[contains(text(),'Forms')]
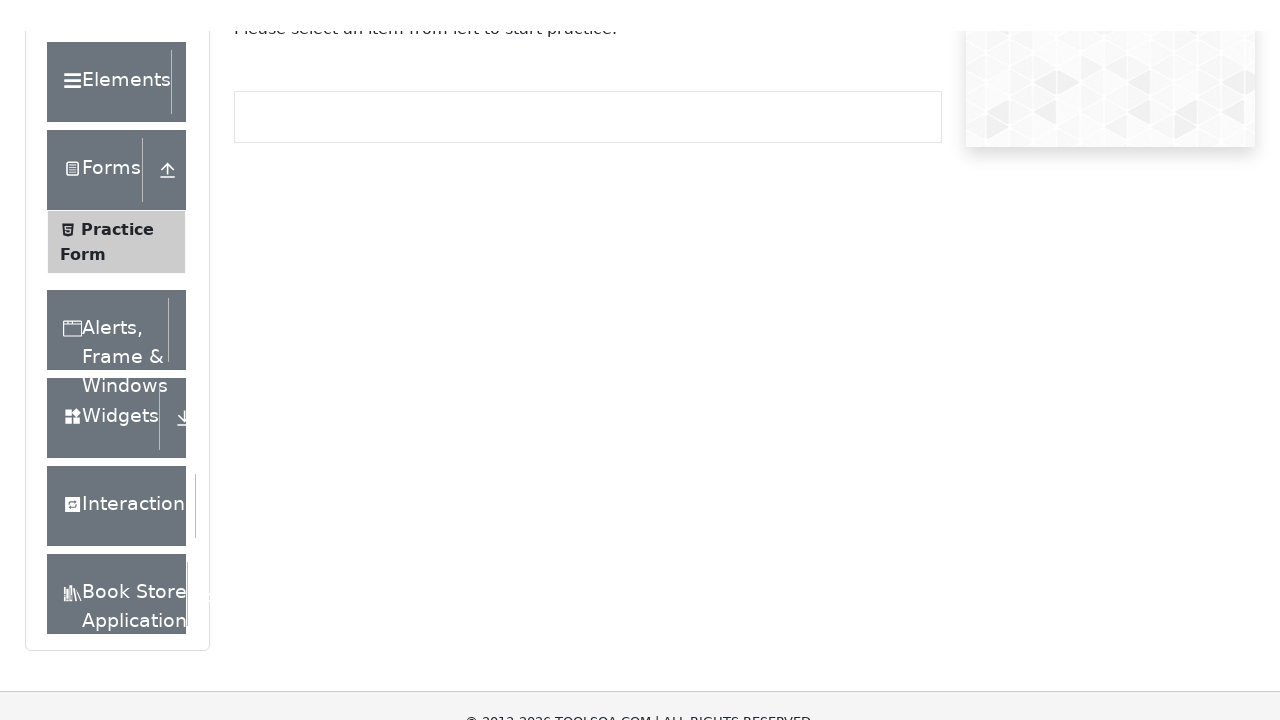

Forms section page loaded successfully
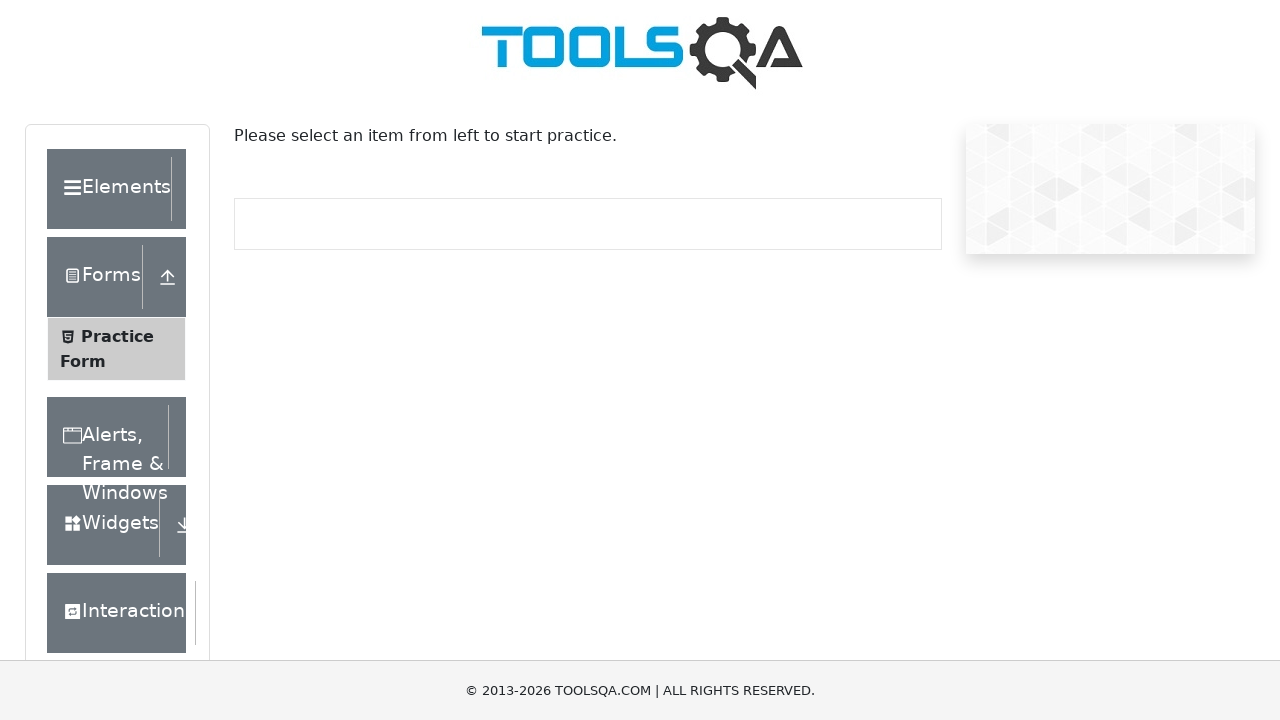

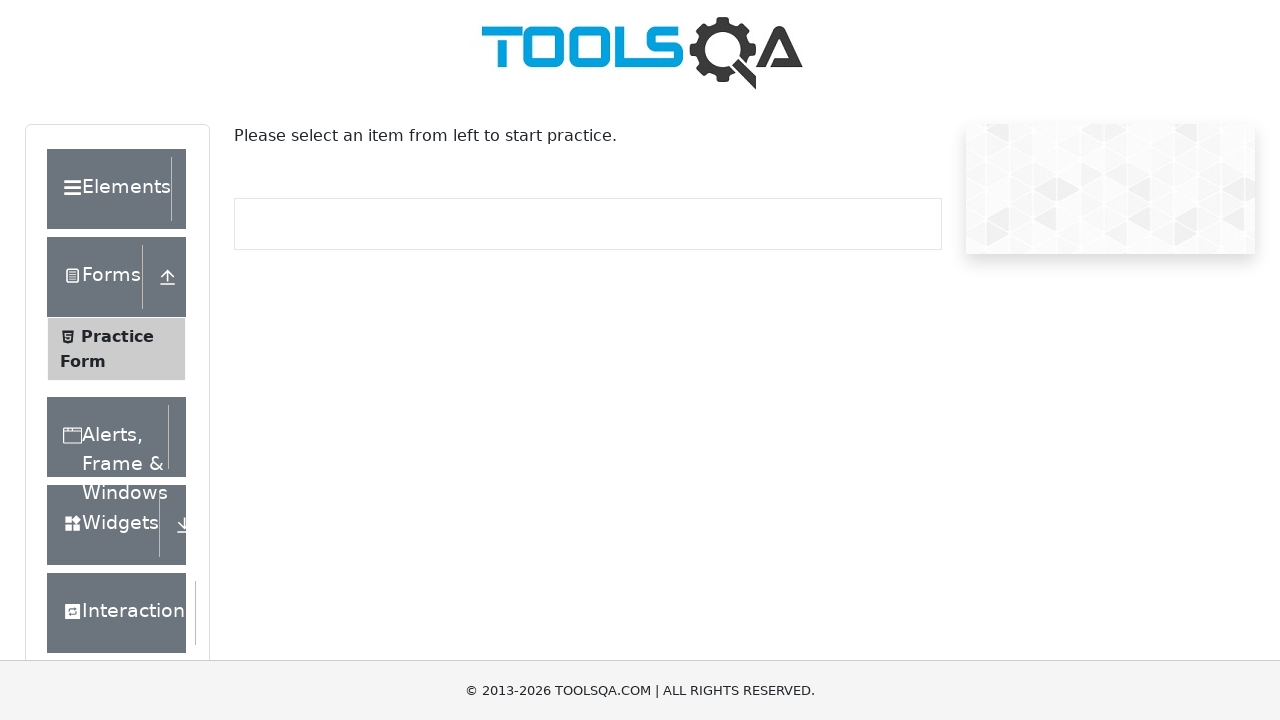